Tests interaction with a radio button element in an iframe by checking its state and selecting it if not already selected

Starting URL: https://www.w3schools.com/tags/tryit.asp?filename=tryhtml5_input_type_radio

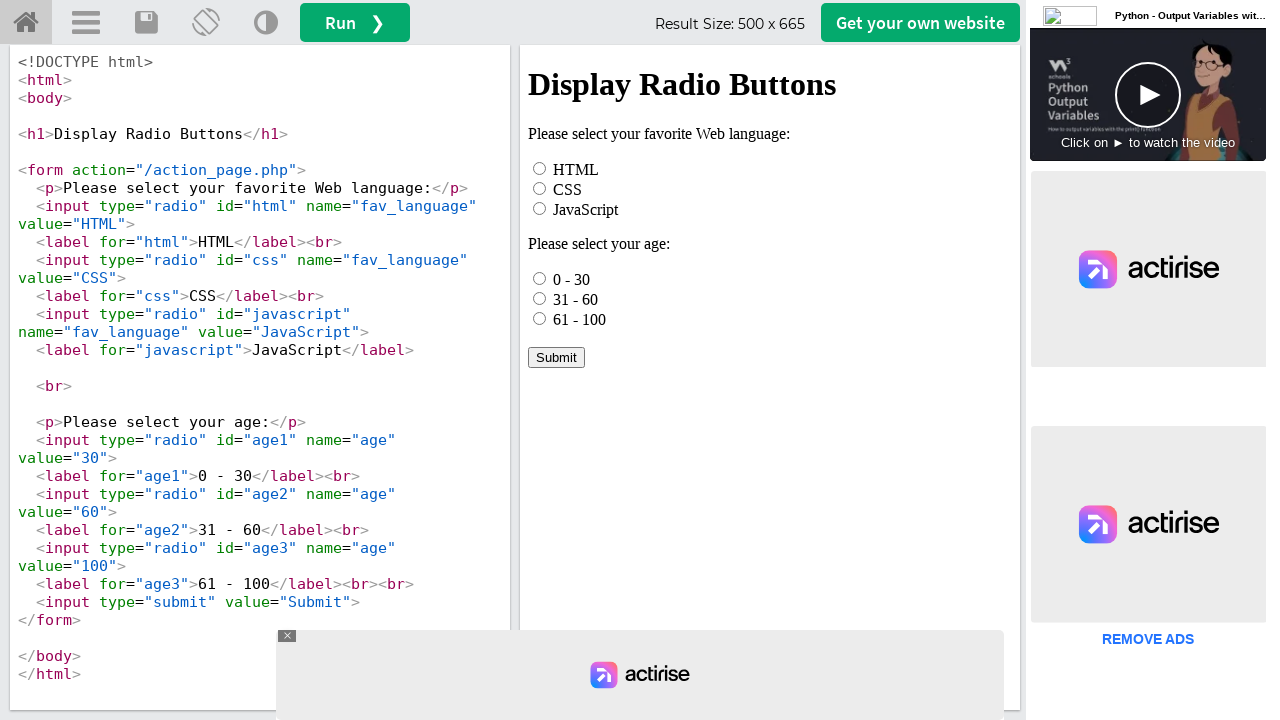

Located iframe with id 'iframeResult'
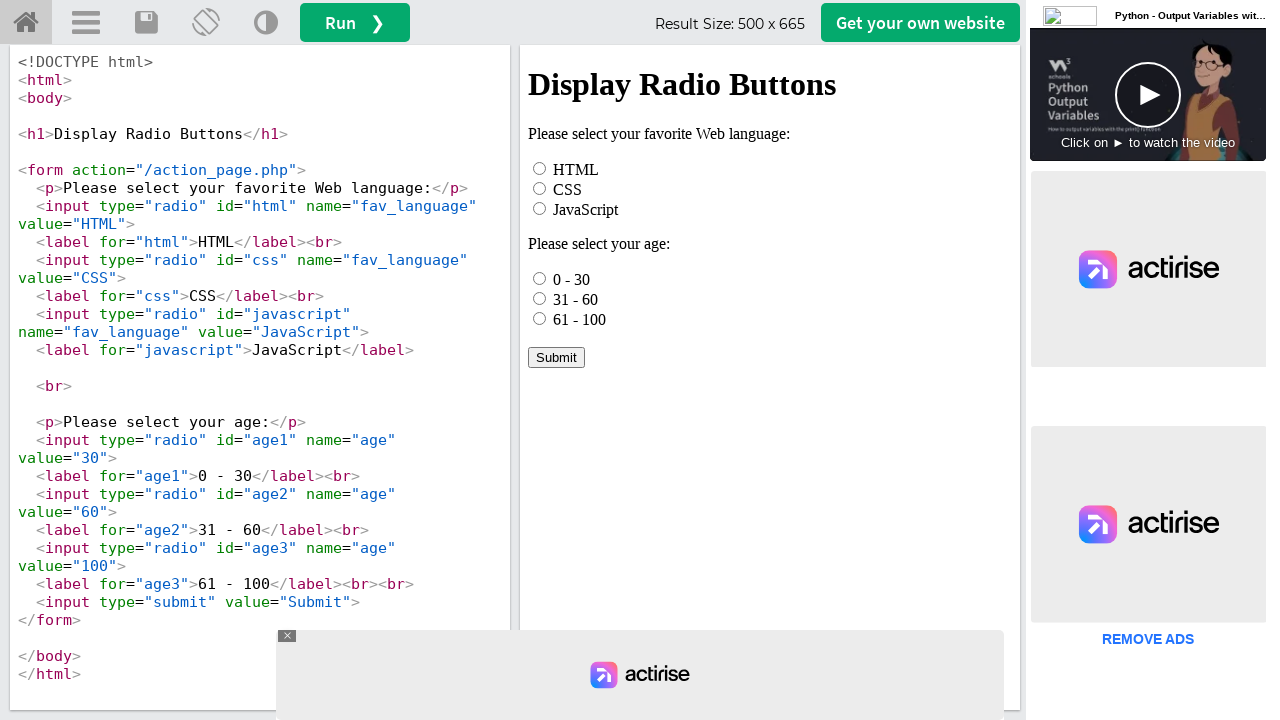

Located radio button with value 'HTML' in iframe
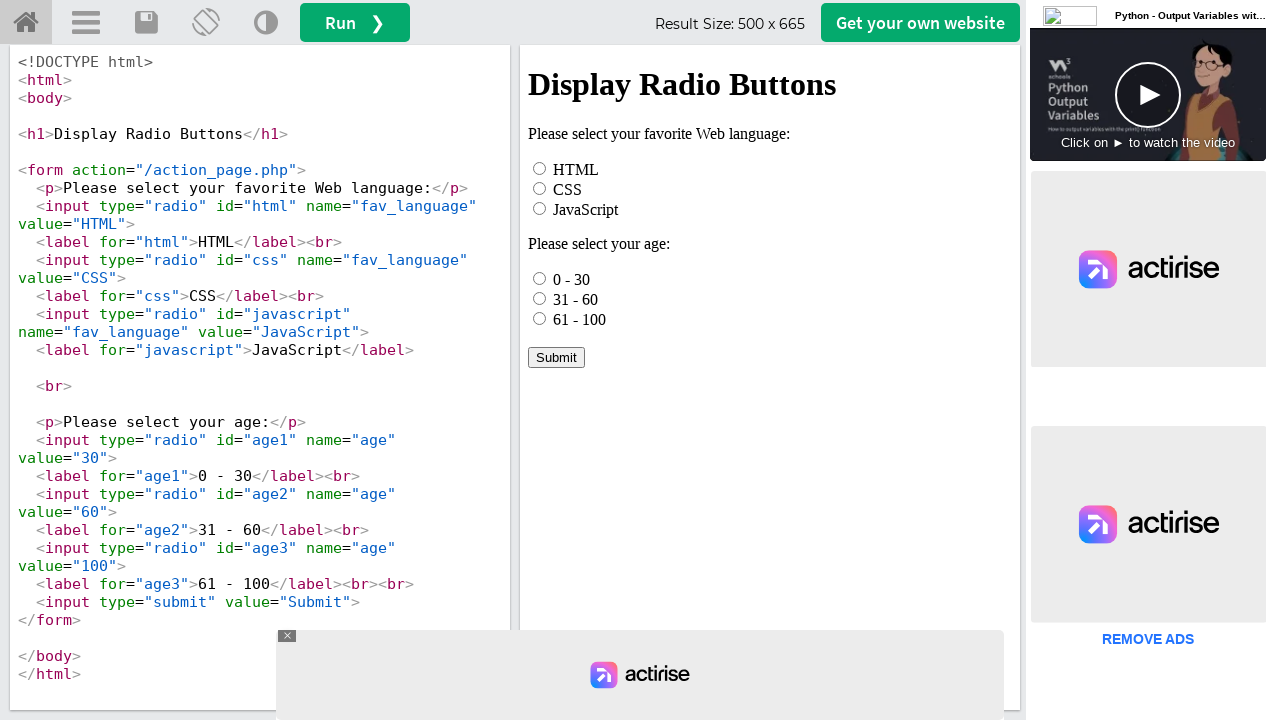

Element is visible on page
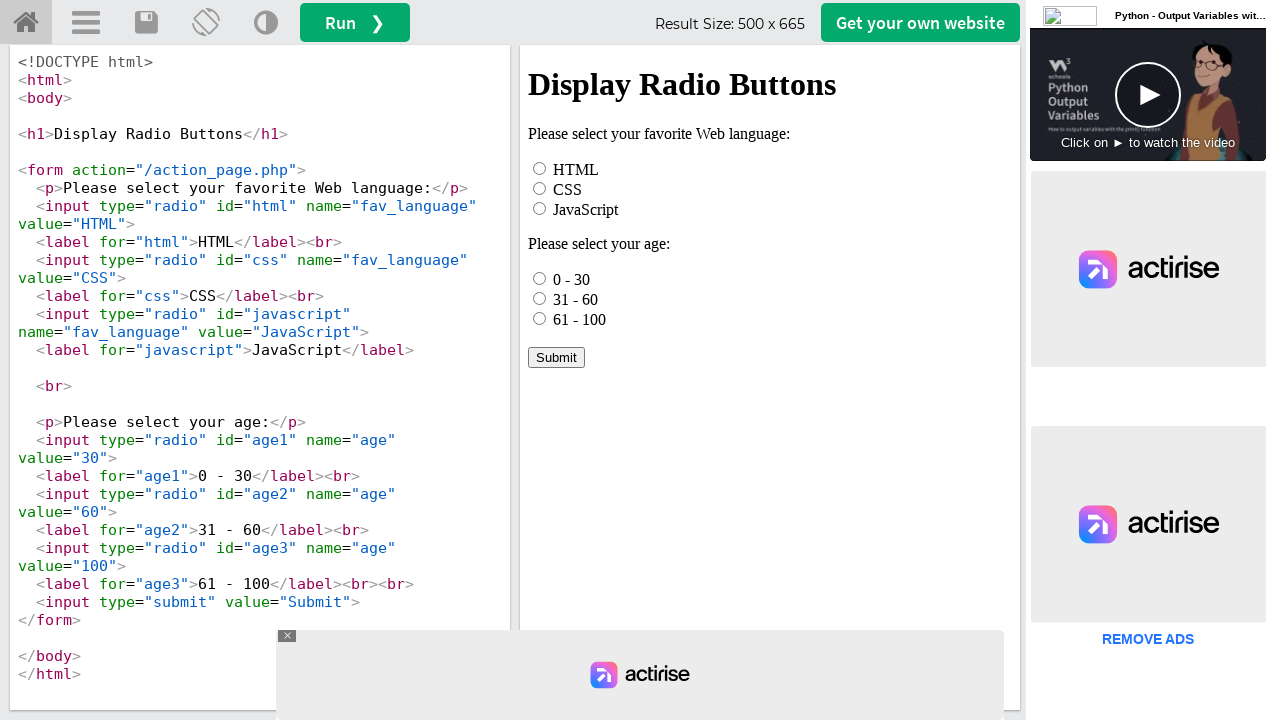

Element is enabled on page
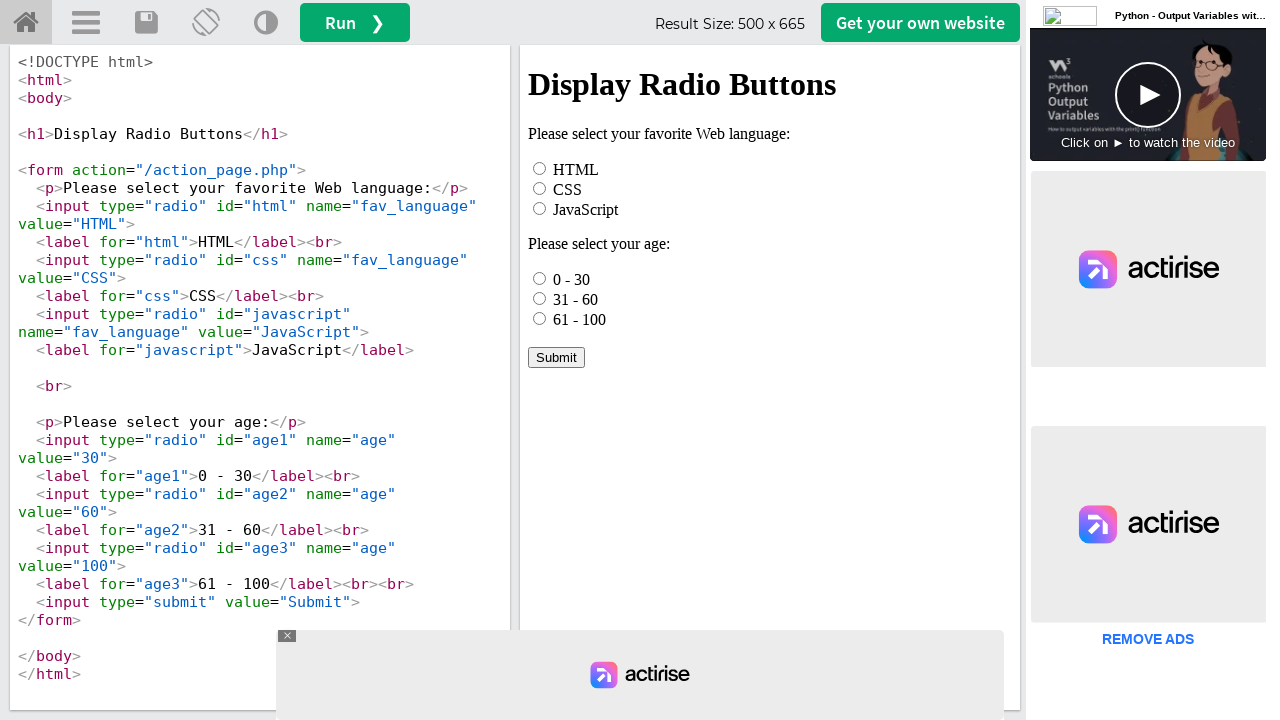

Element is not selected, proceeding to select it
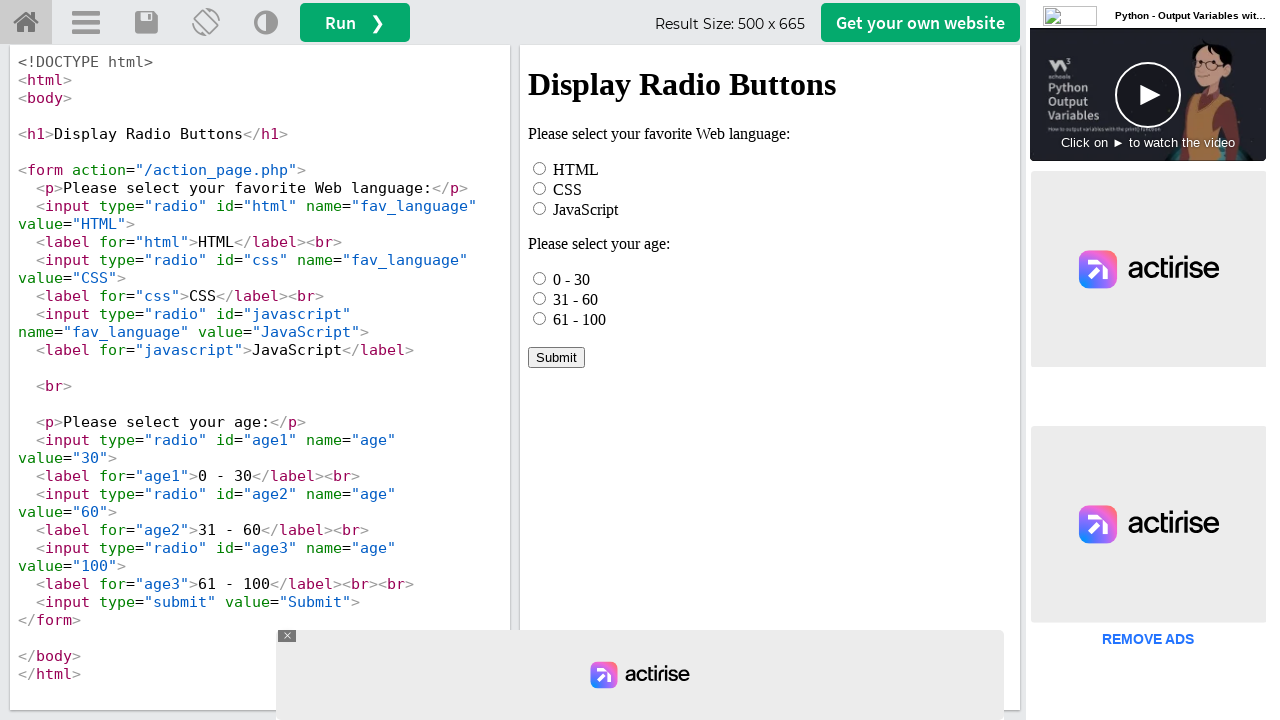

Clicked radio button to select it at (540, 168) on iframe[id='iframeResult'] >> internal:control=enter-frame >> input[value='HTML']
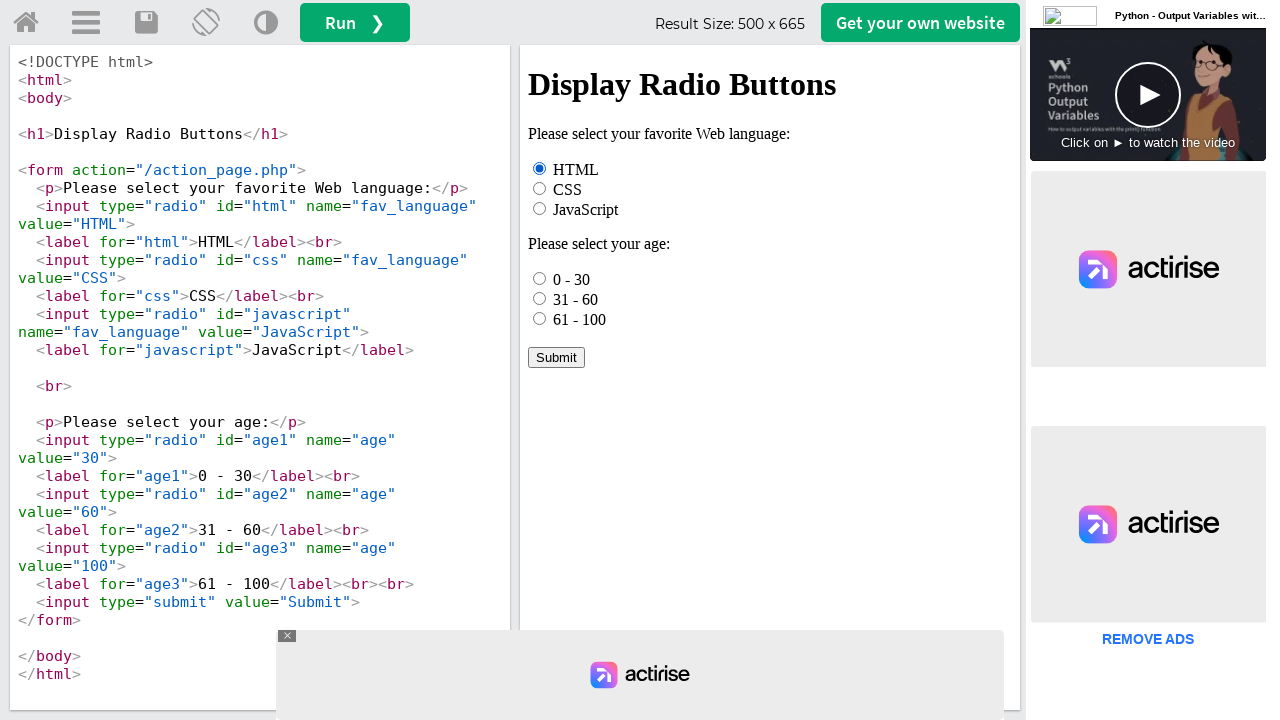

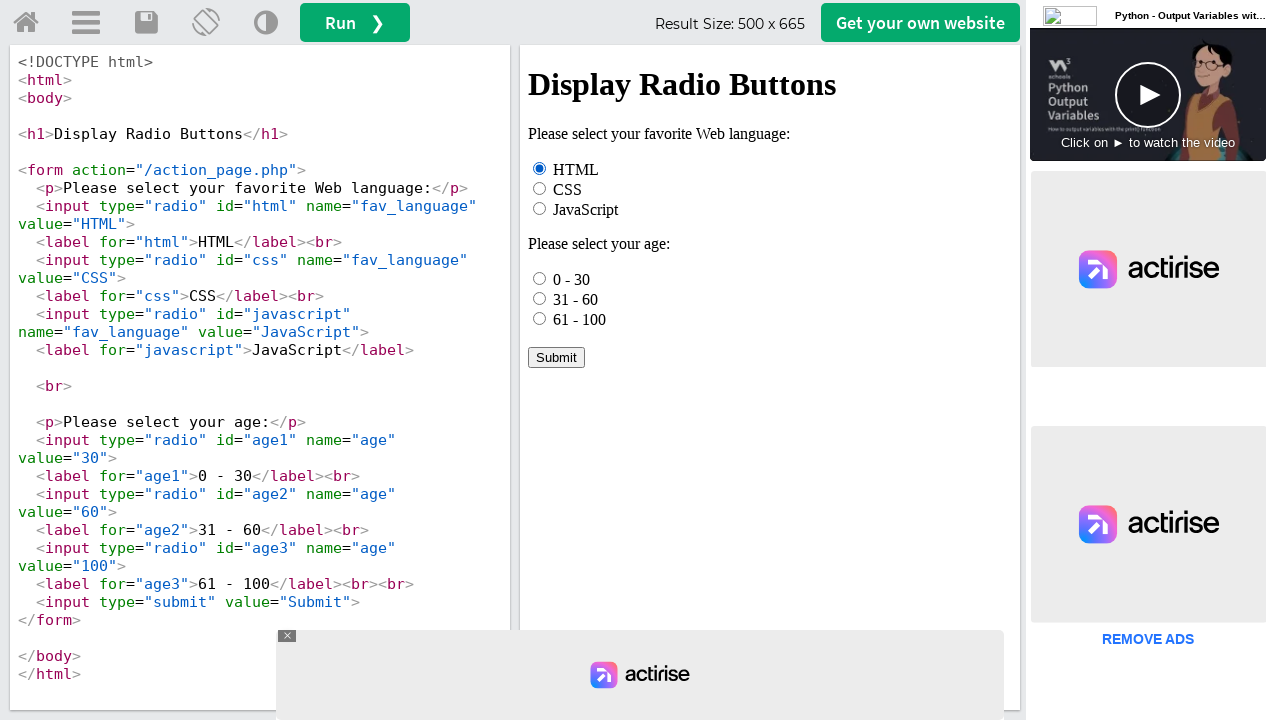